Tests that the job title dropdown on a registration page is present and contains selectable options

Starting URL: https://test.my-fork.com/register

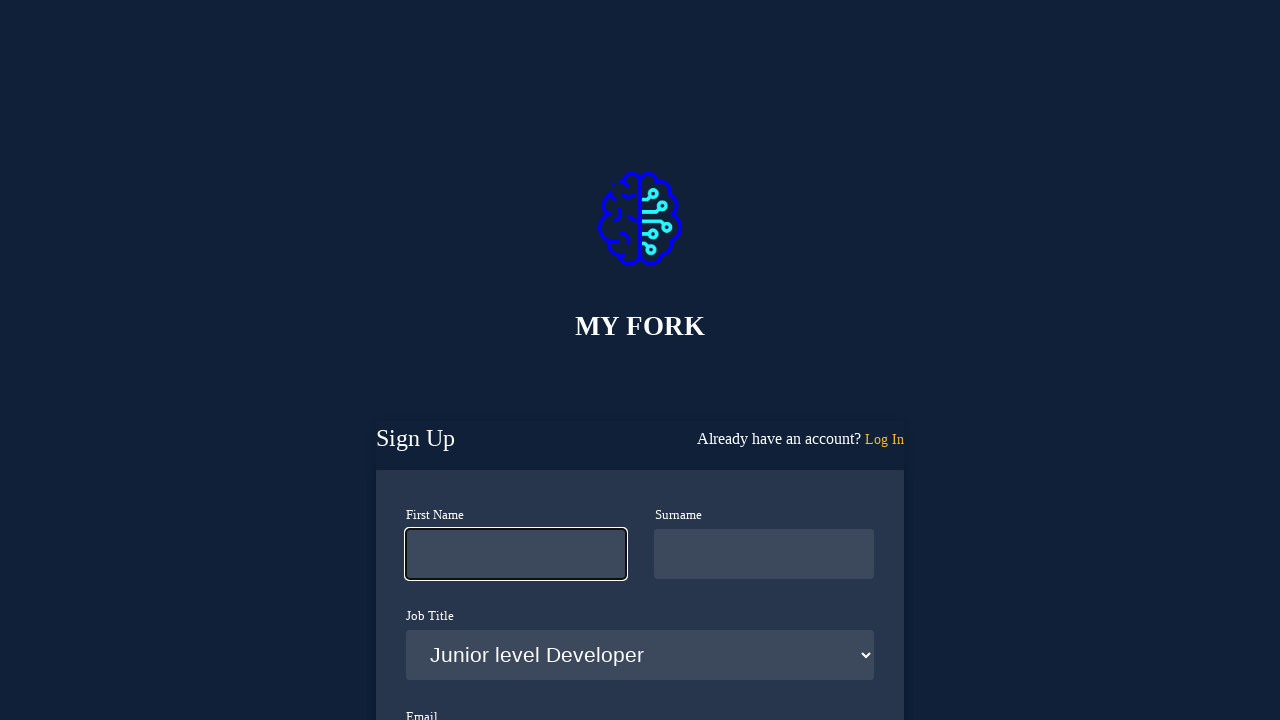

Waited for job title dropdown to be present
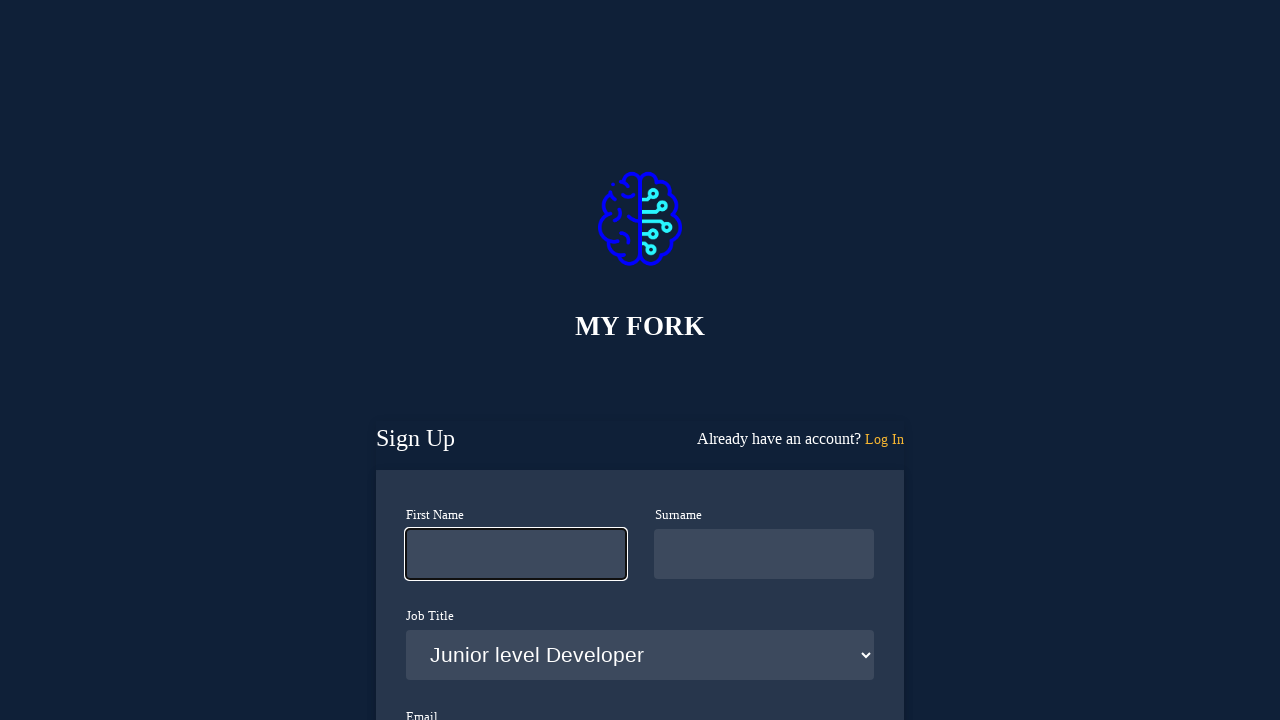

Located job title dropdown element
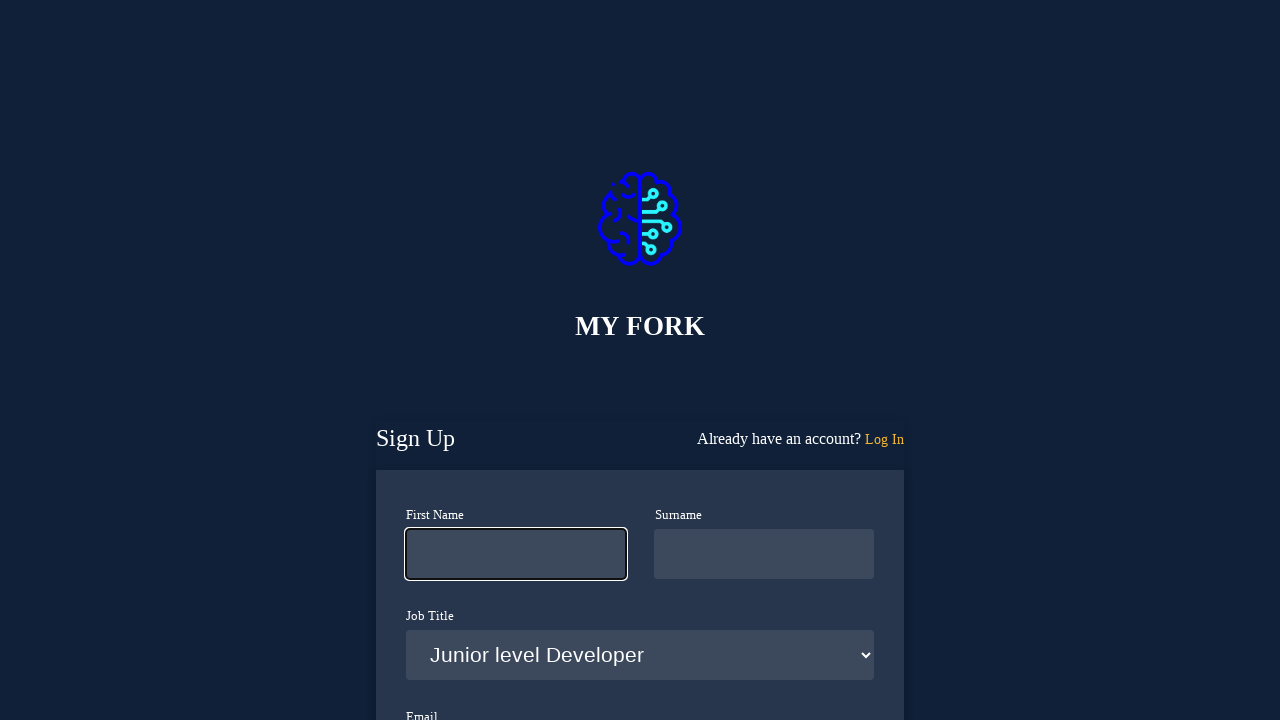

Retrieved all options from dropdown (14 options found)
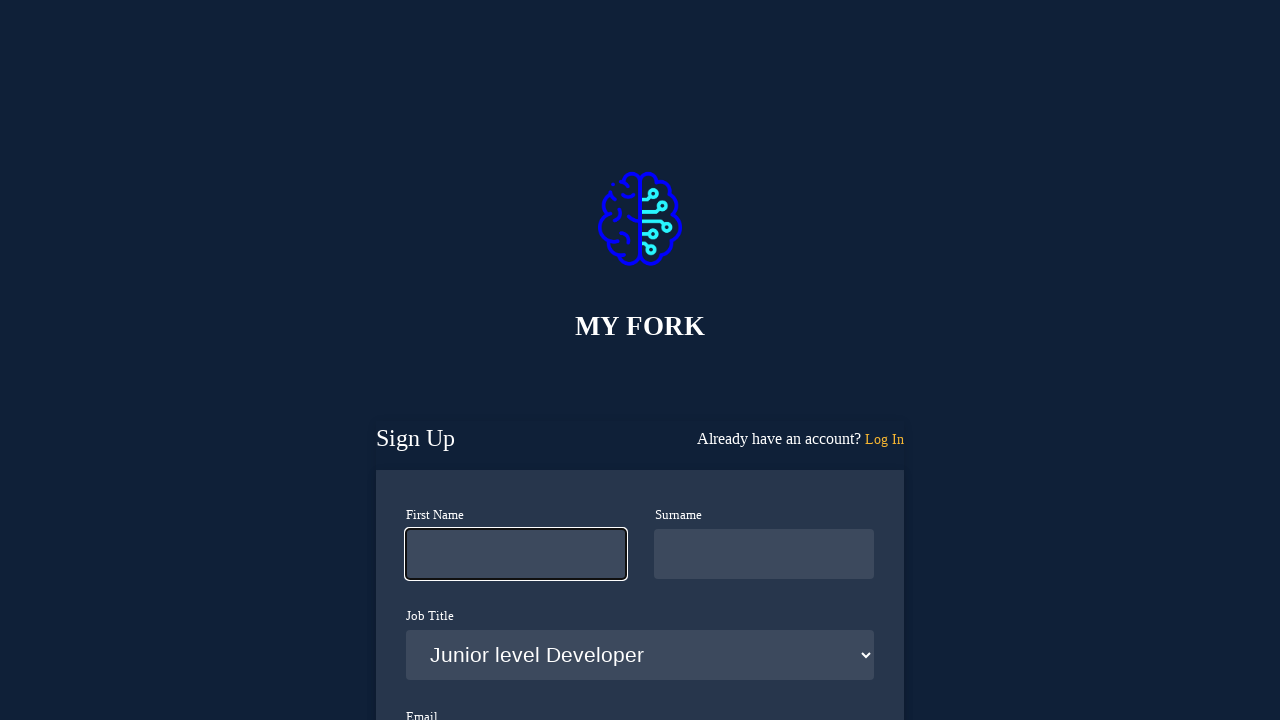

Clicked on job title dropdown to open it at (640, 655) on select#job-title
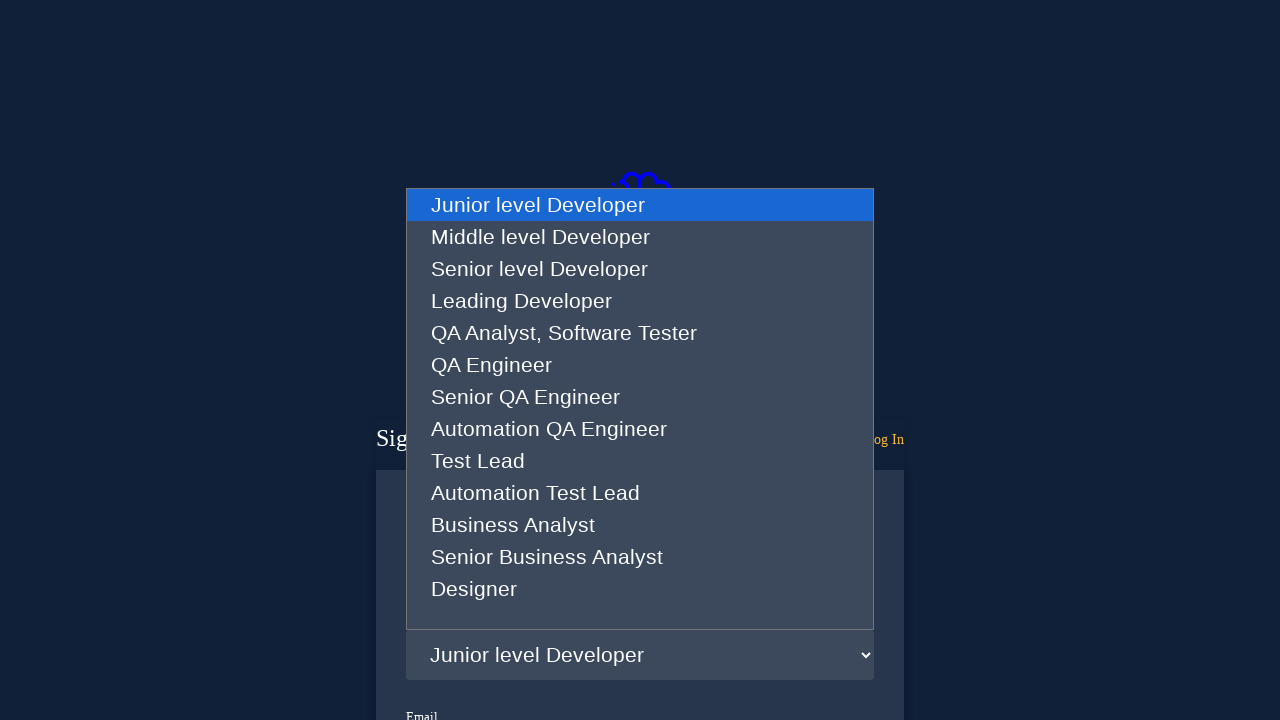

Selected second option from dropdown (index 1) on select#job-title
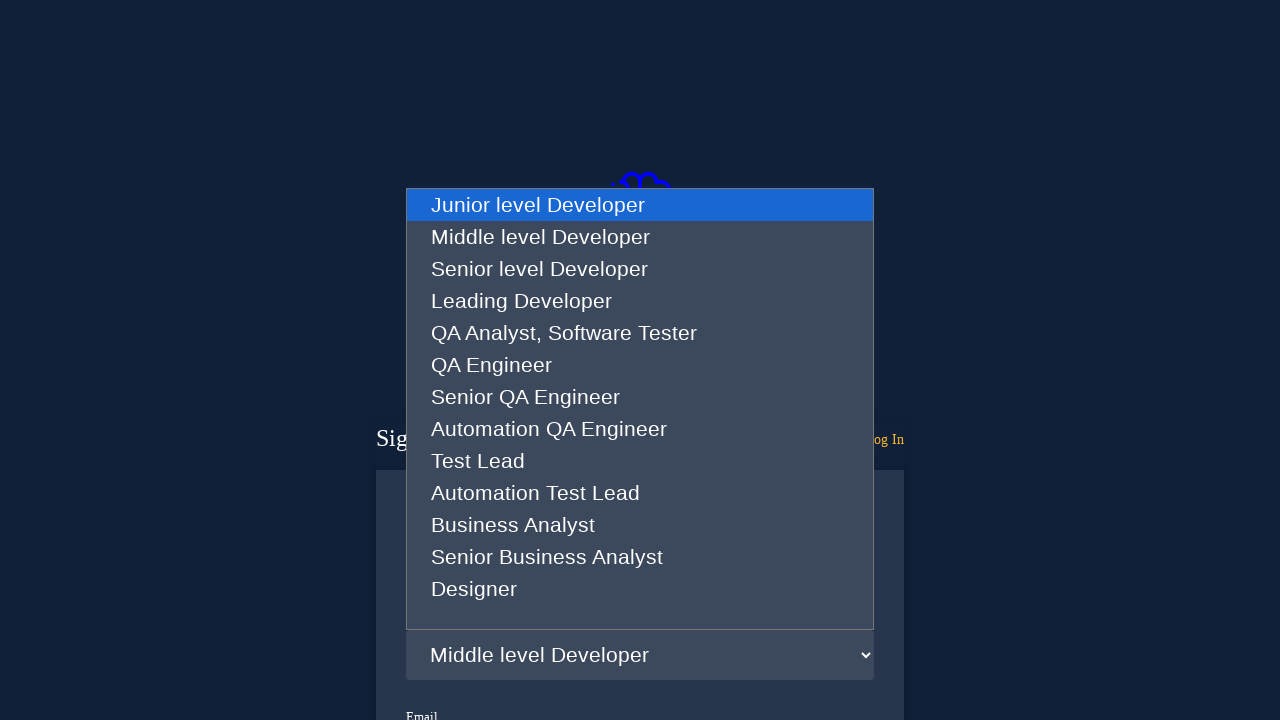

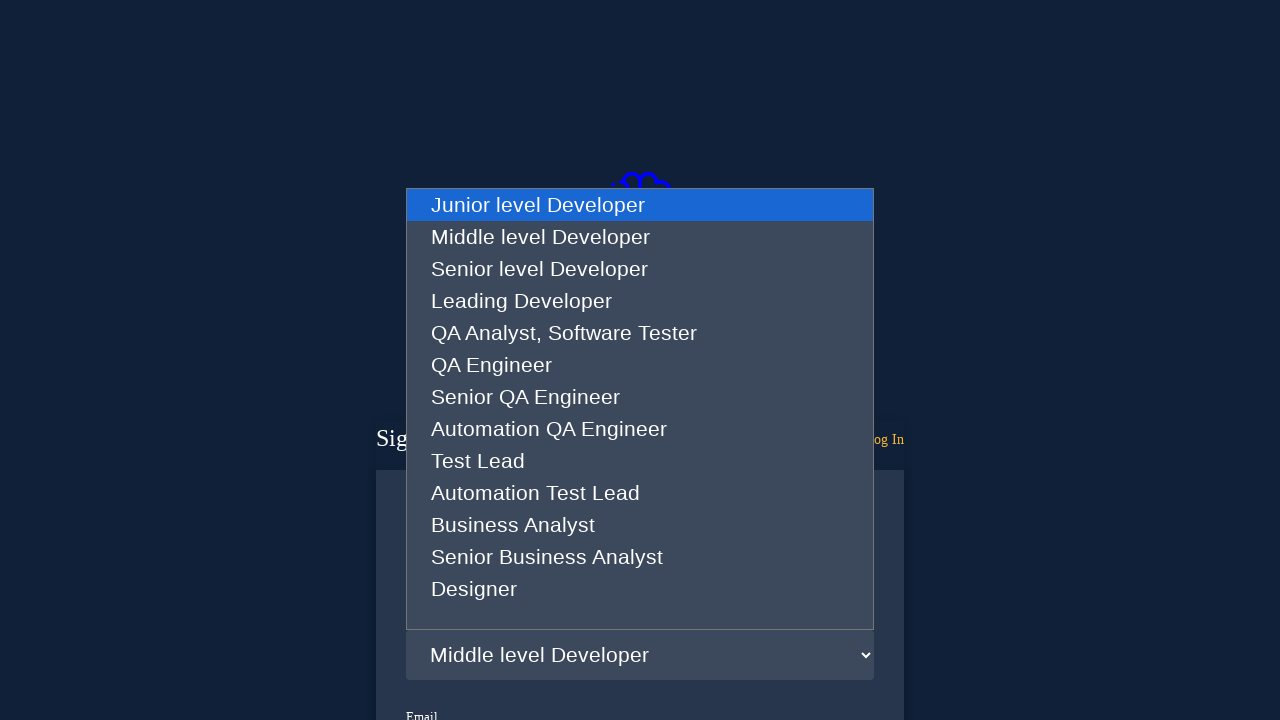